Navigates to a locators example page and retrieves attributes from a button element using its name selector

Starting URL: https://kristinek.github.io/site/examples/locators

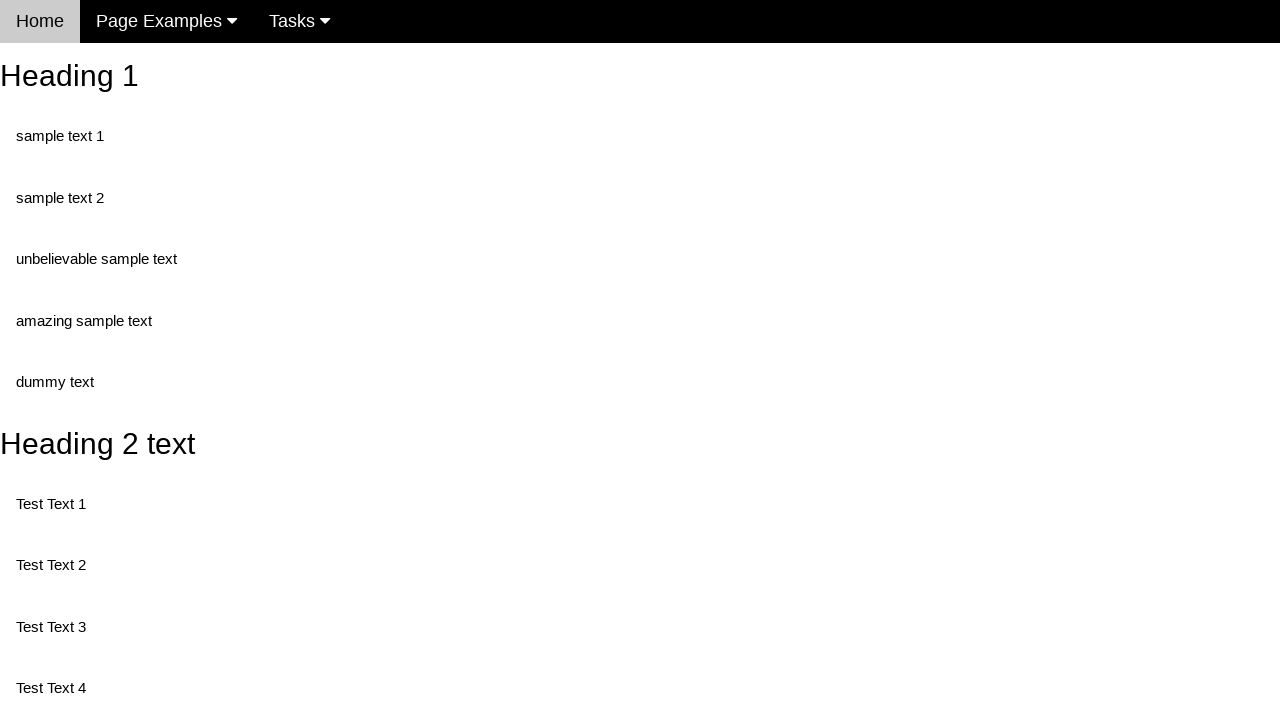

Navigated to locators example page
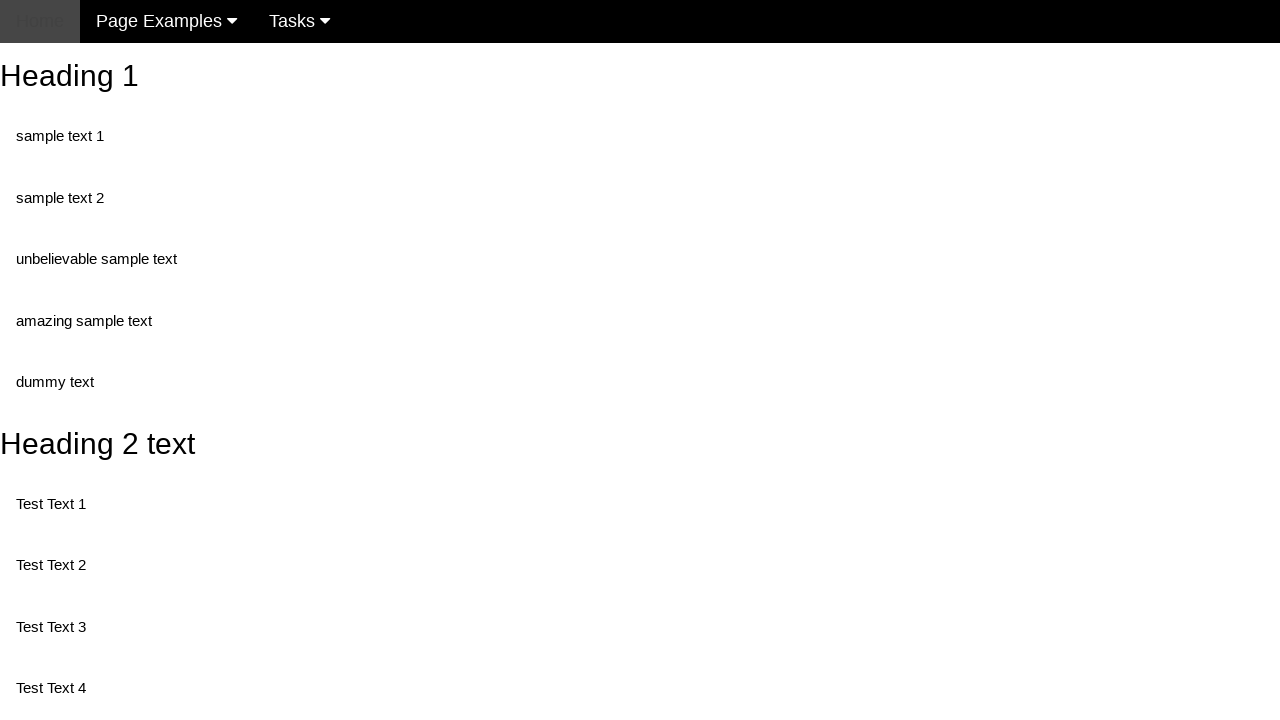

Located button element with name 'randomButton2'
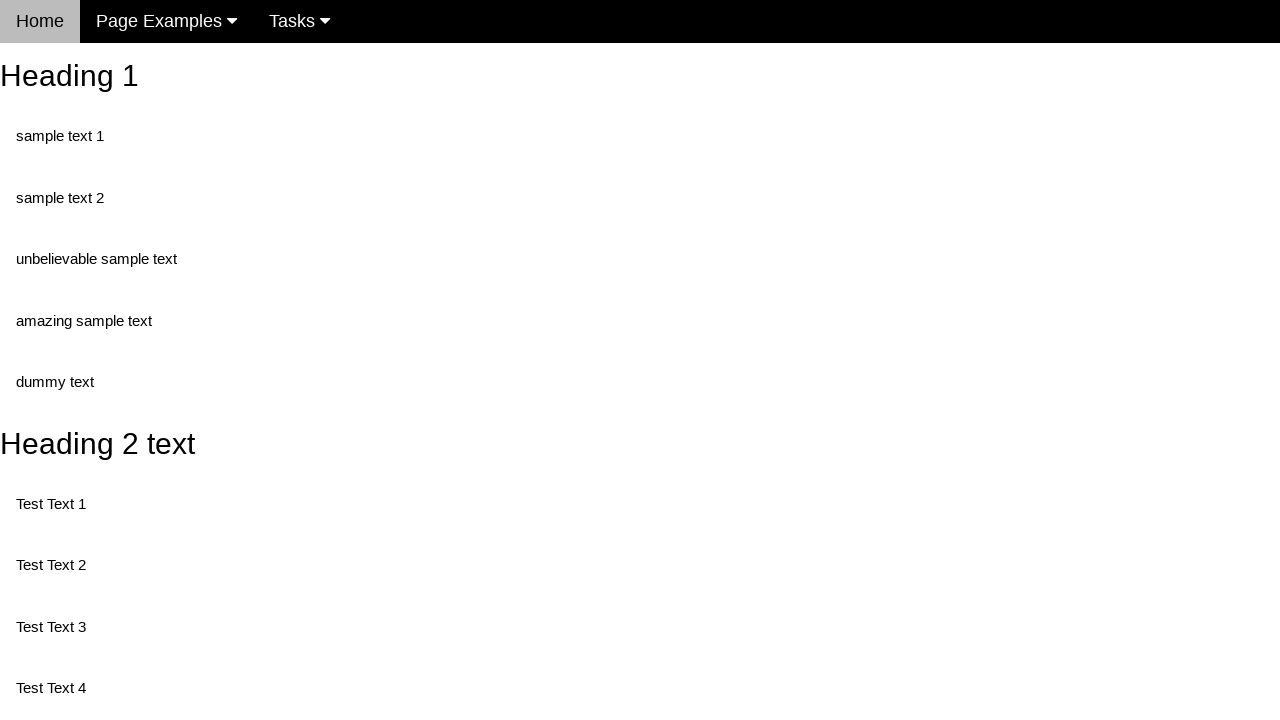

Button element is ready and visible
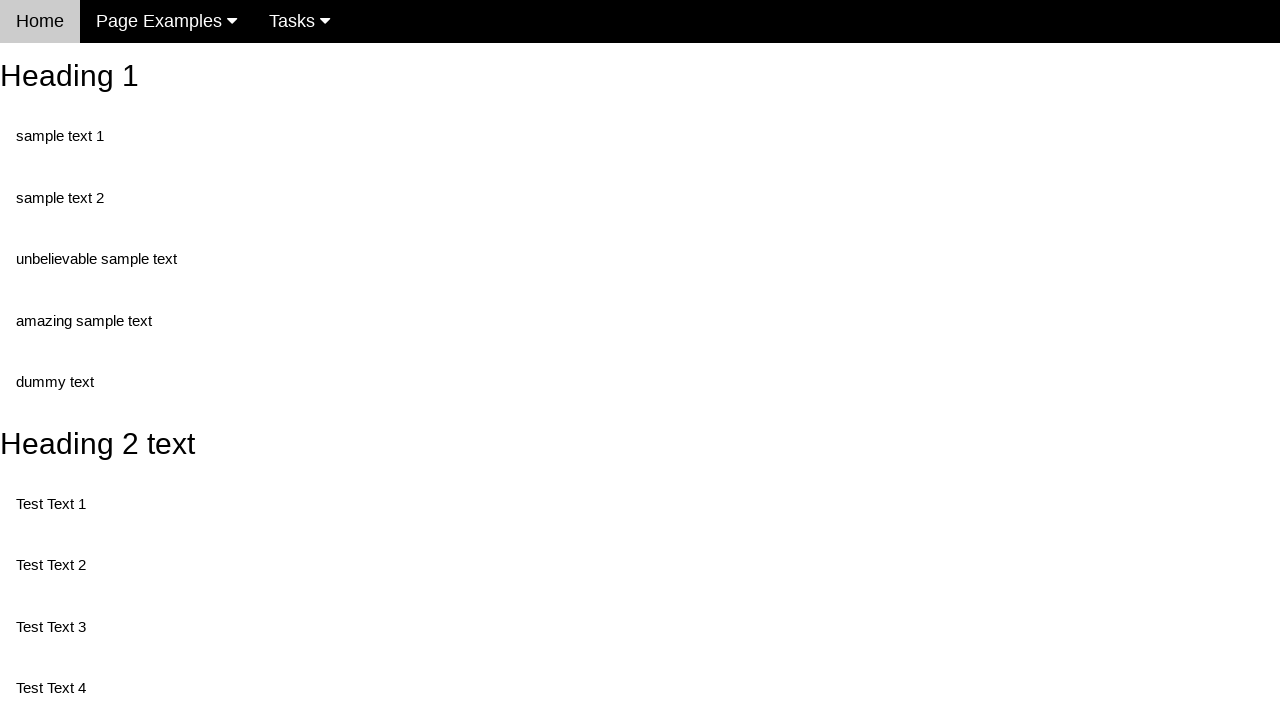

Retrieved 'id' attribute from button element
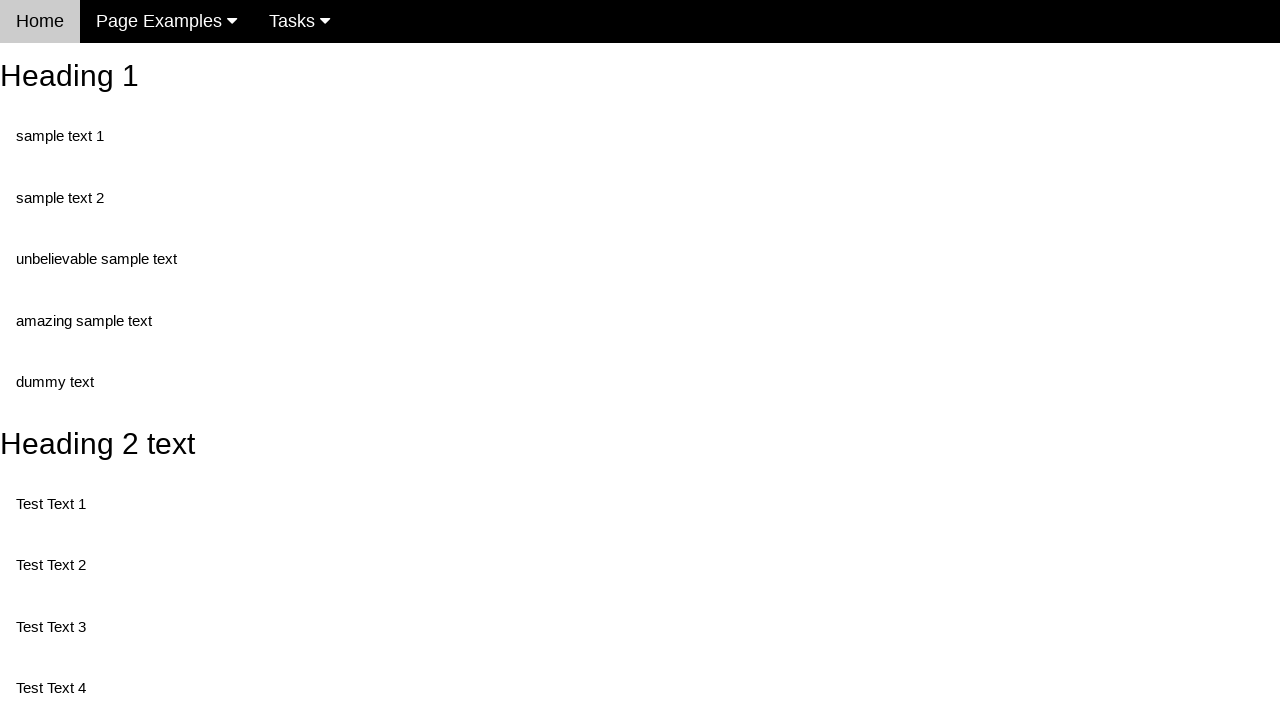

Retrieved 'value' attribute from button element
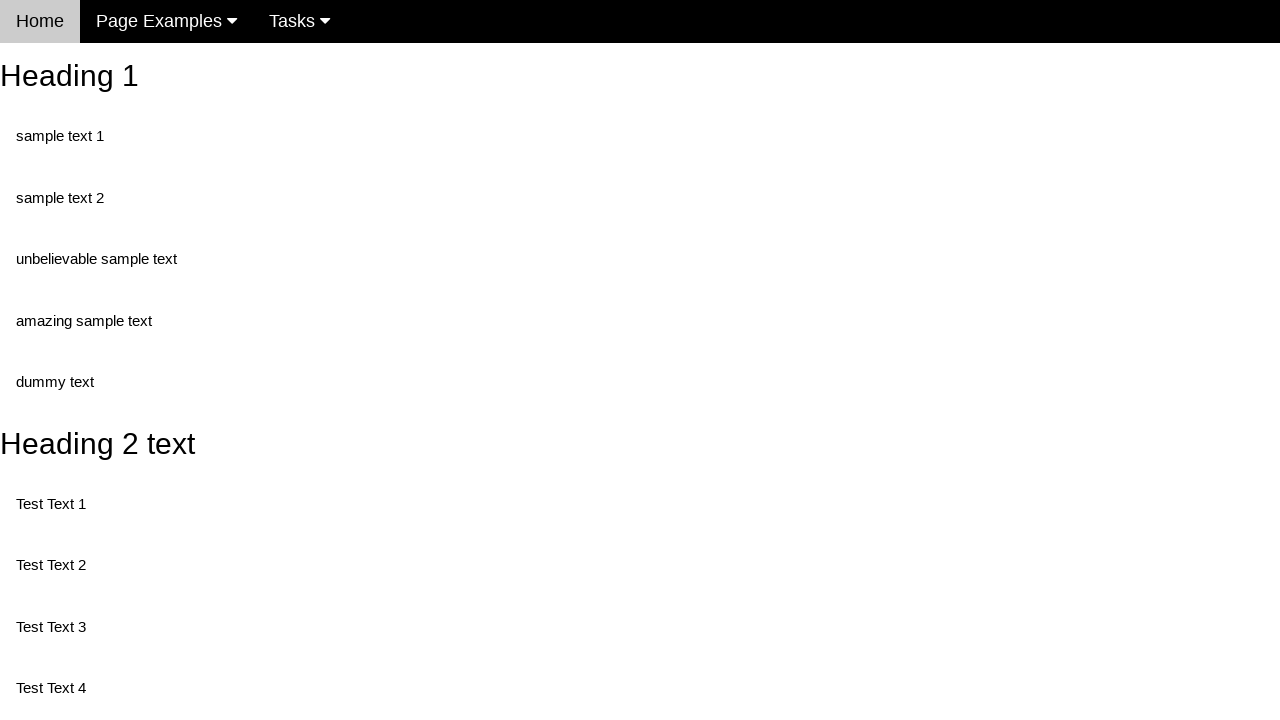

Printed button id: buttonId
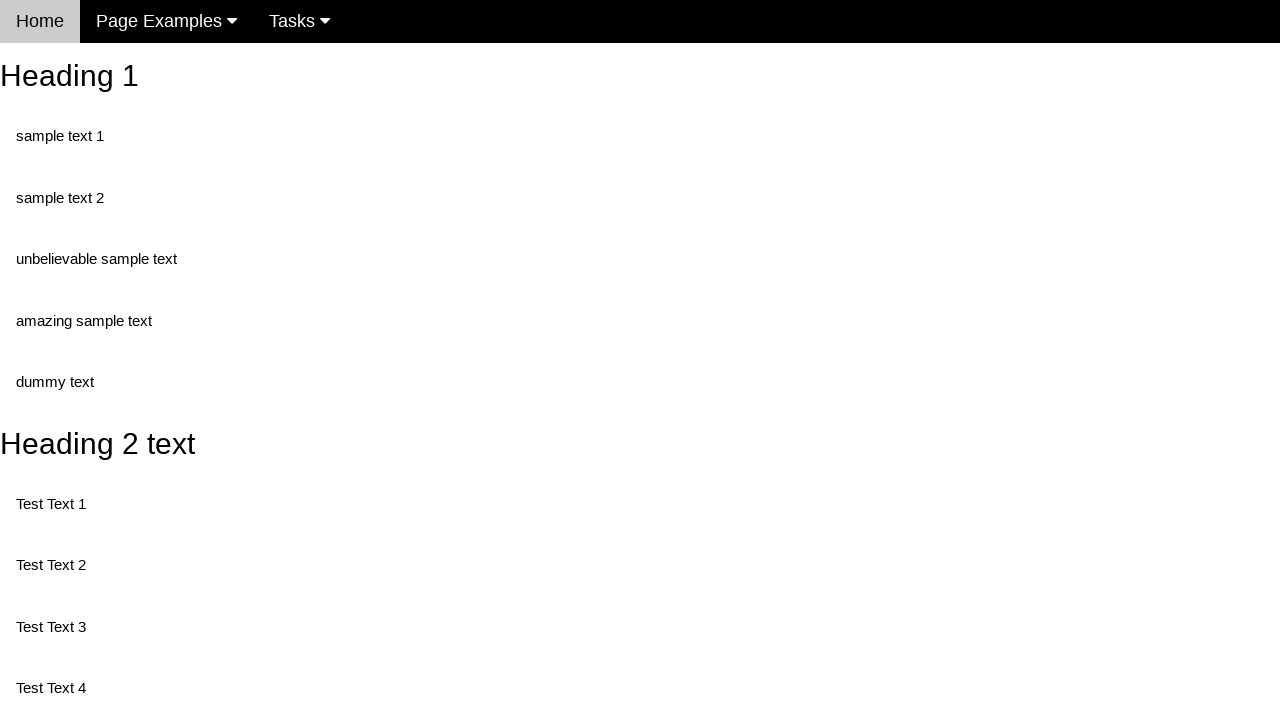

Printed button value: This is also a button
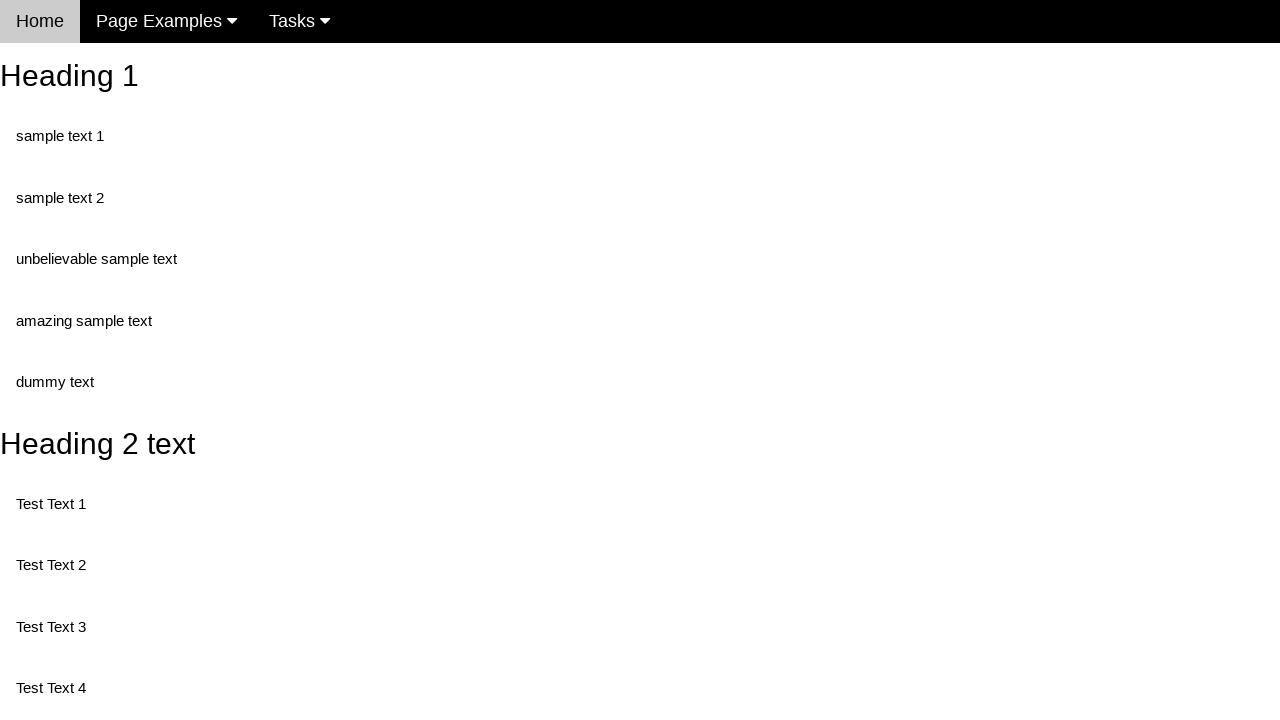

Assertion passed: button value is 'This is also a button'
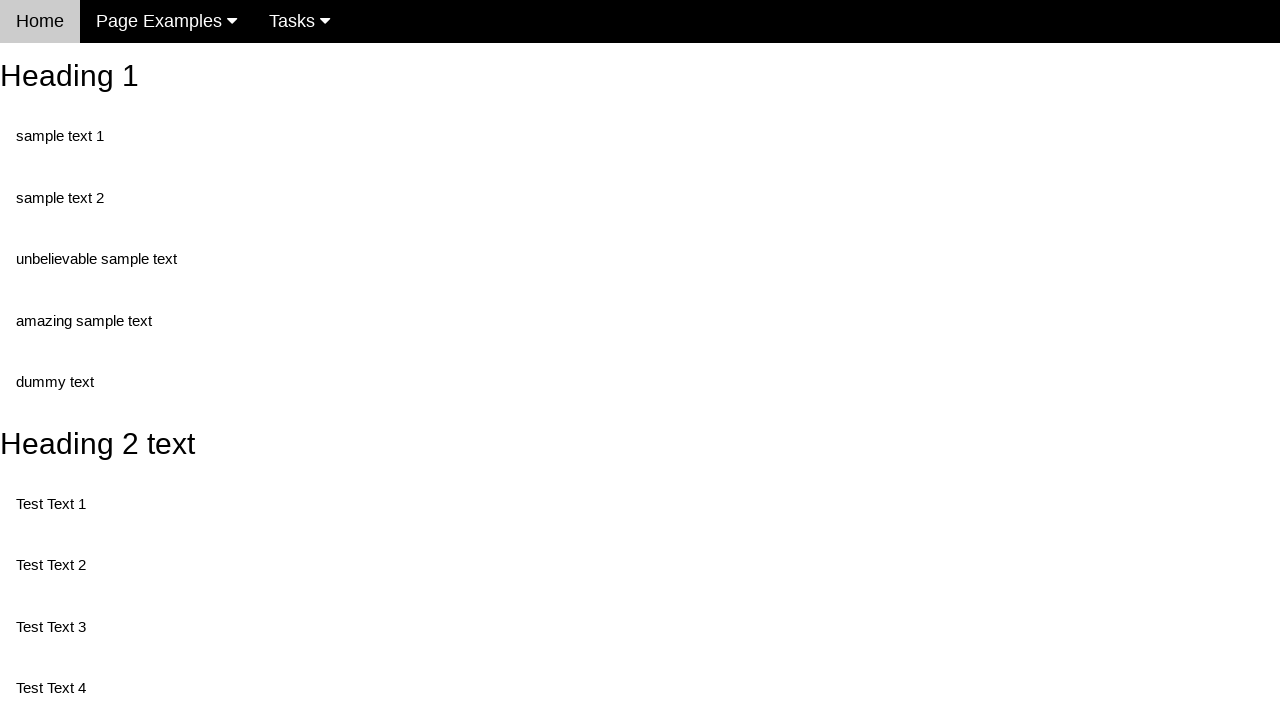

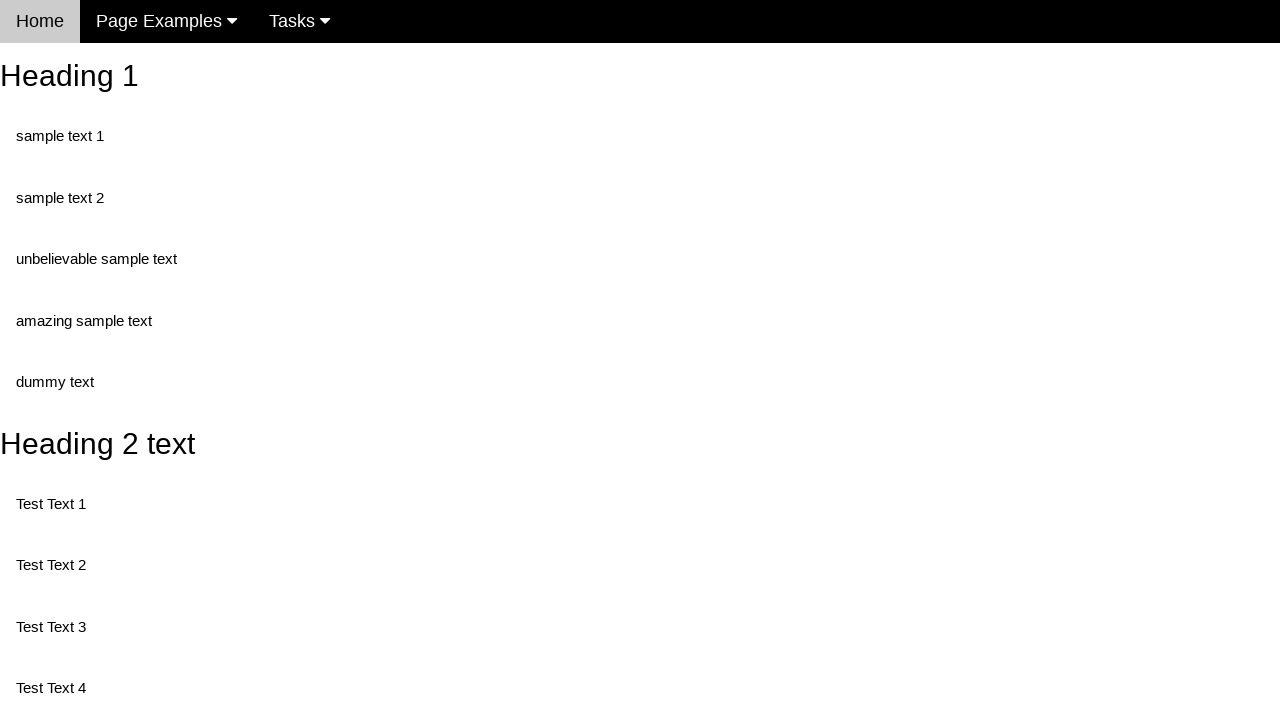